Tests that the Clear completed button is hidden when no items are completed

Starting URL: https://demo.playwright.dev/todomvc

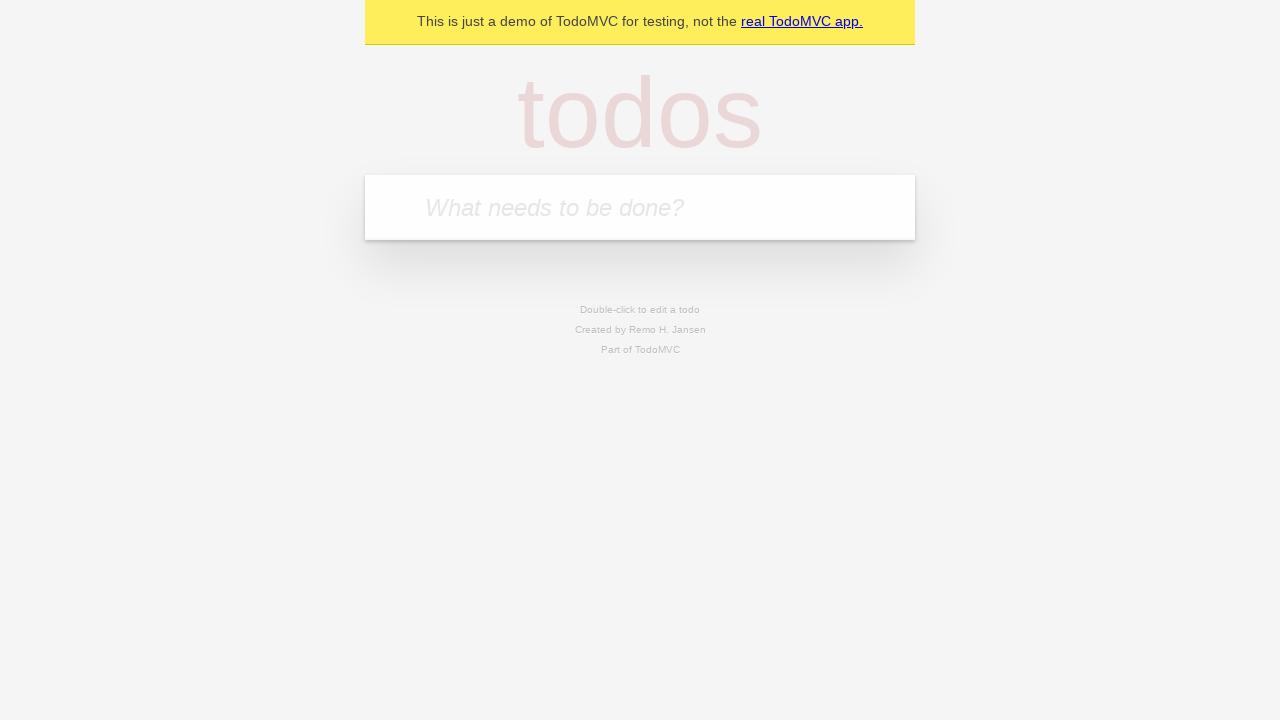

Filled todo input with 'buy some cheese' on internal:attr=[placeholder="What needs to be done?"i]
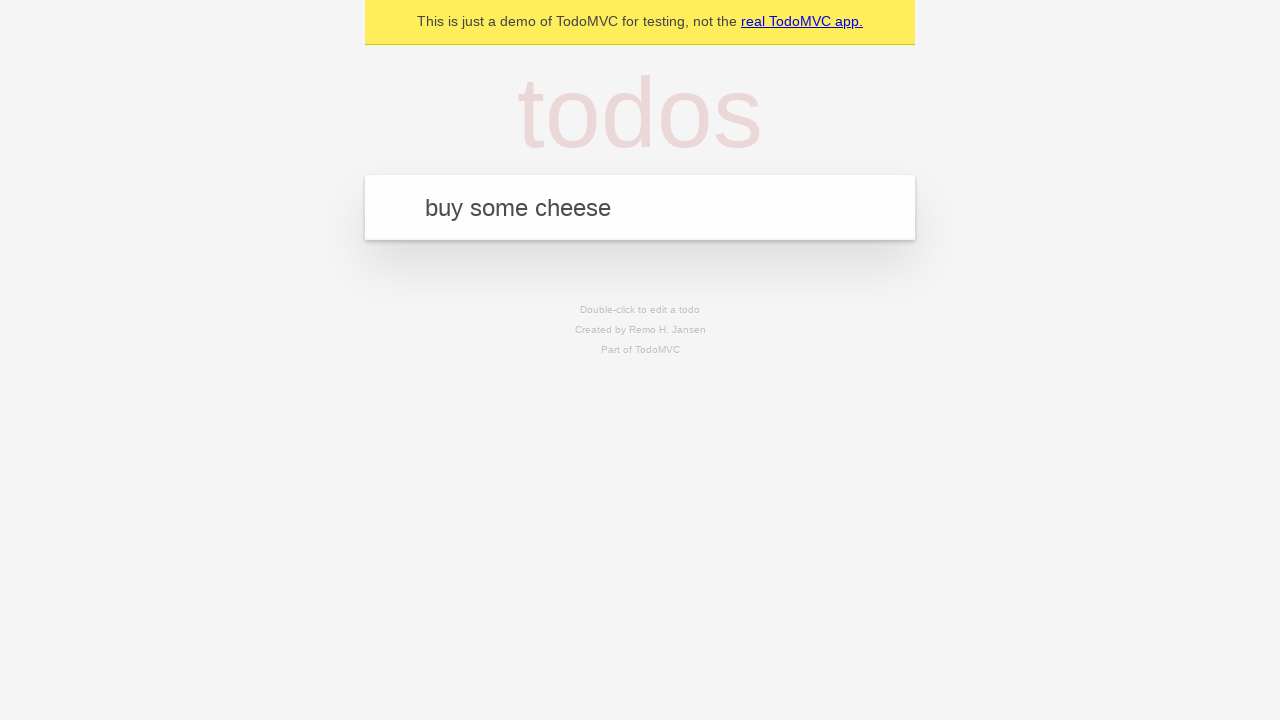

Pressed Enter to create first todo on internal:attr=[placeholder="What needs to be done?"i]
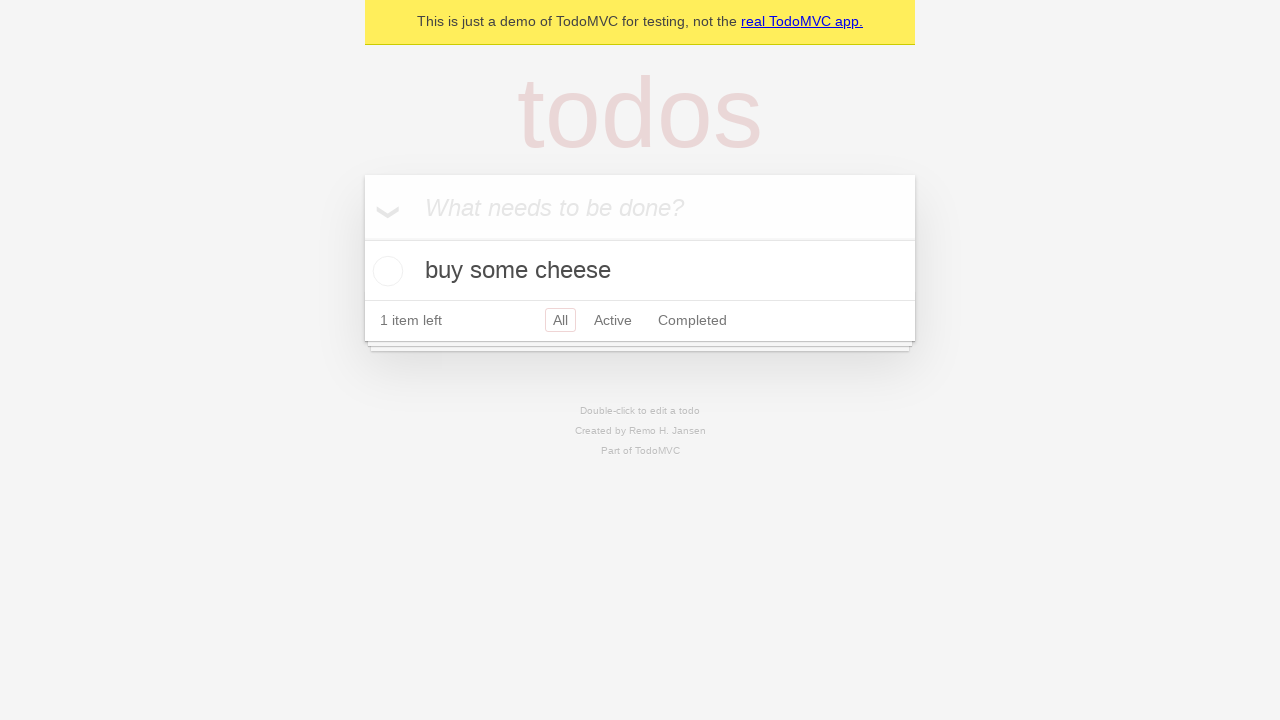

Filled todo input with 'feed the cat' on internal:attr=[placeholder="What needs to be done?"i]
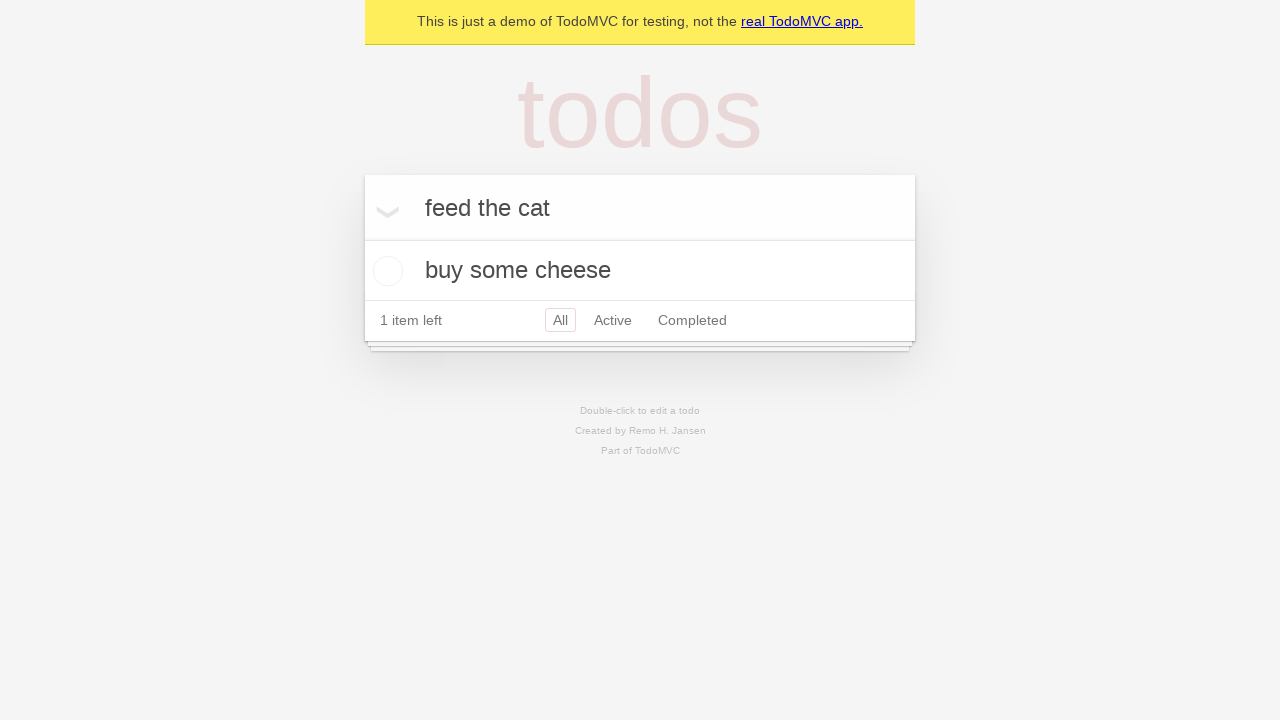

Pressed Enter to create second todo on internal:attr=[placeholder="What needs to be done?"i]
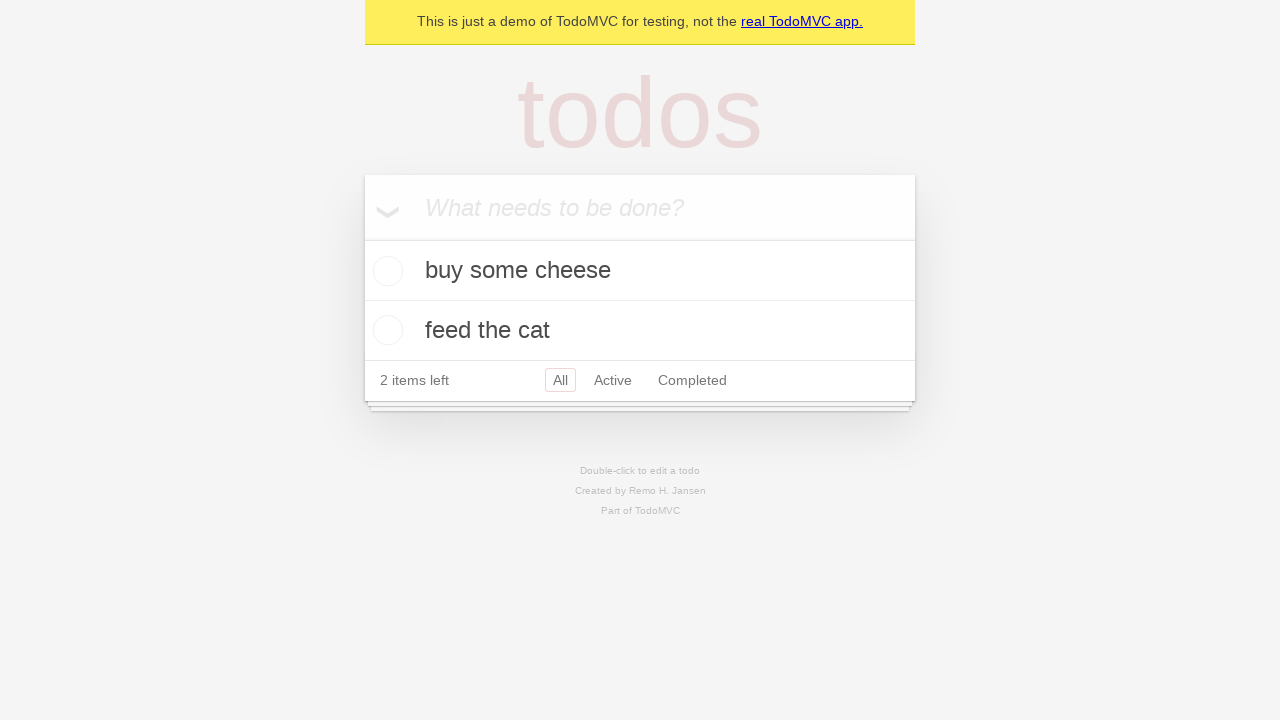

Filled todo input with 'book a doctors appointment' on internal:attr=[placeholder="What needs to be done?"i]
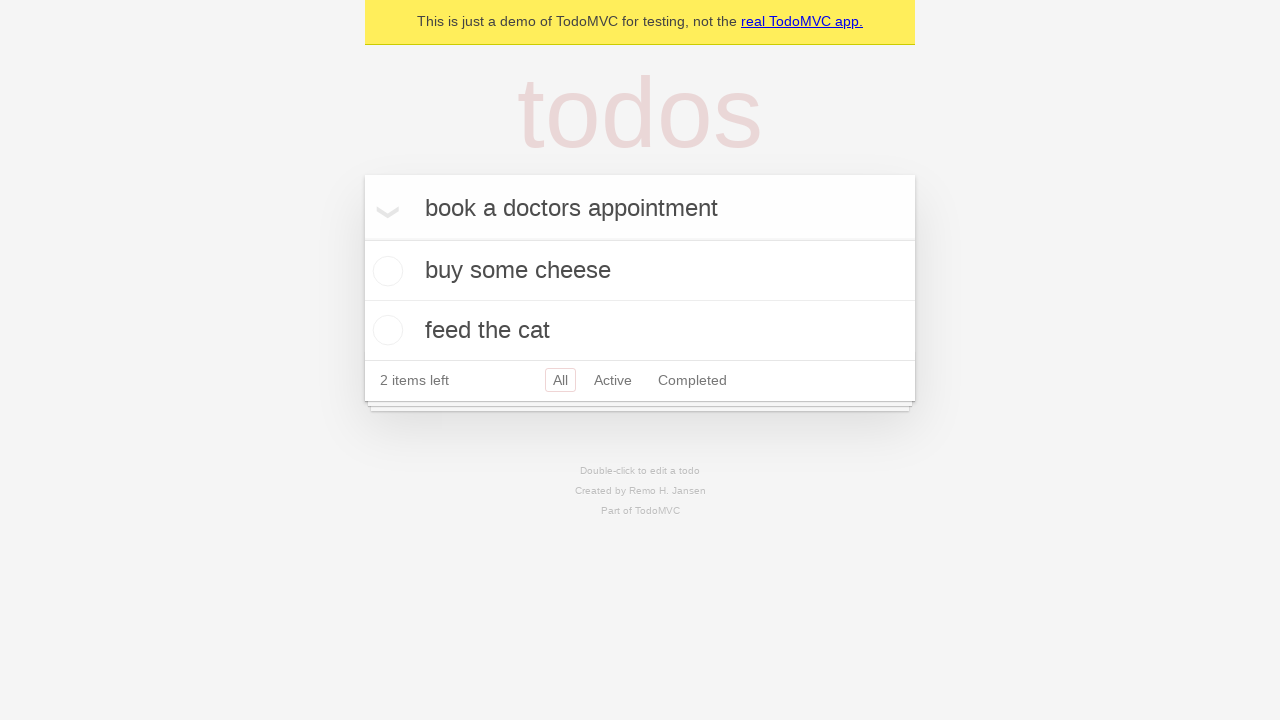

Pressed Enter to create third todo on internal:attr=[placeholder="What needs to be done?"i]
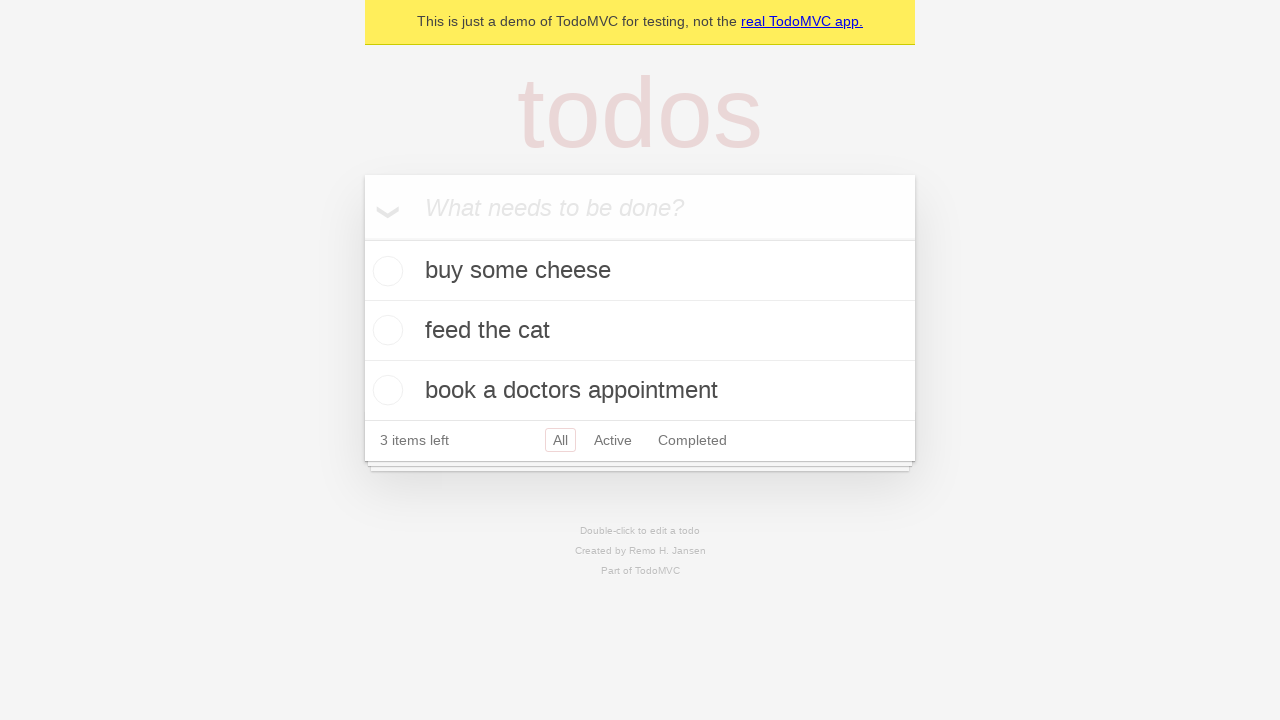

Checked the first todo item at (385, 271) on .todo-list li .toggle >> nth=0
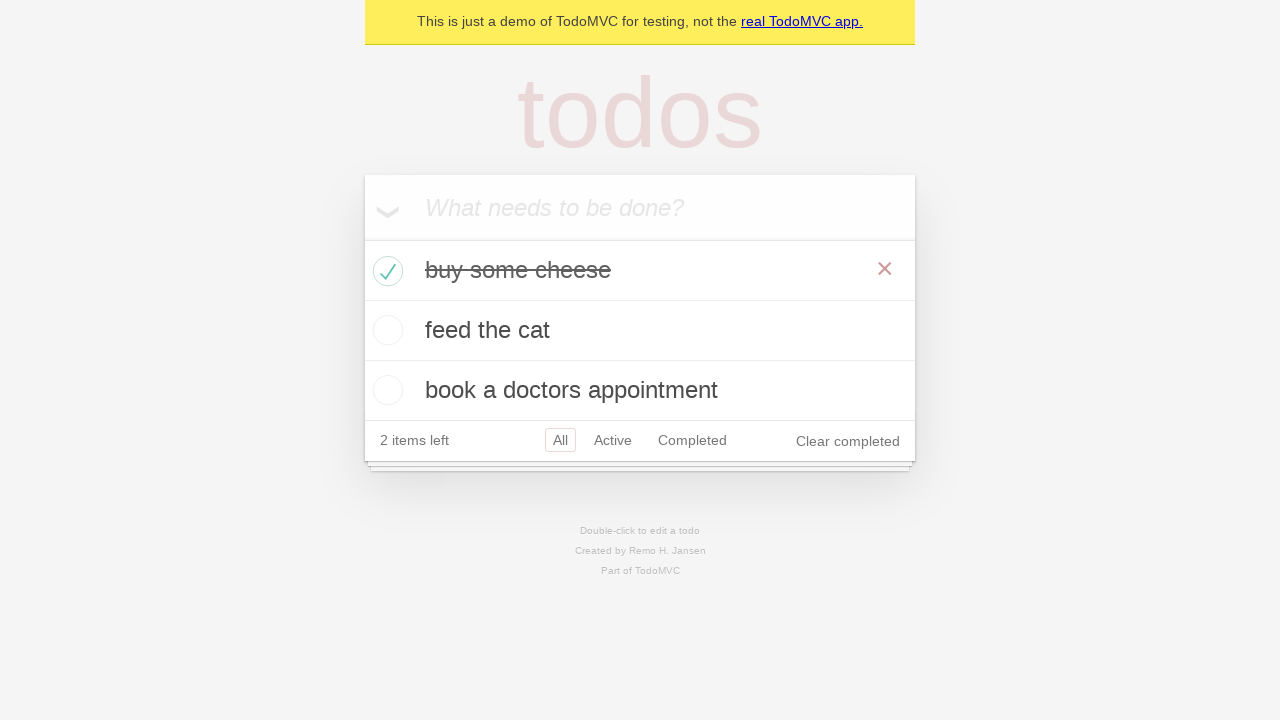

Clicked Clear completed button to remove completed todo at (848, 441) on internal:role=button[name="Clear completed"i]
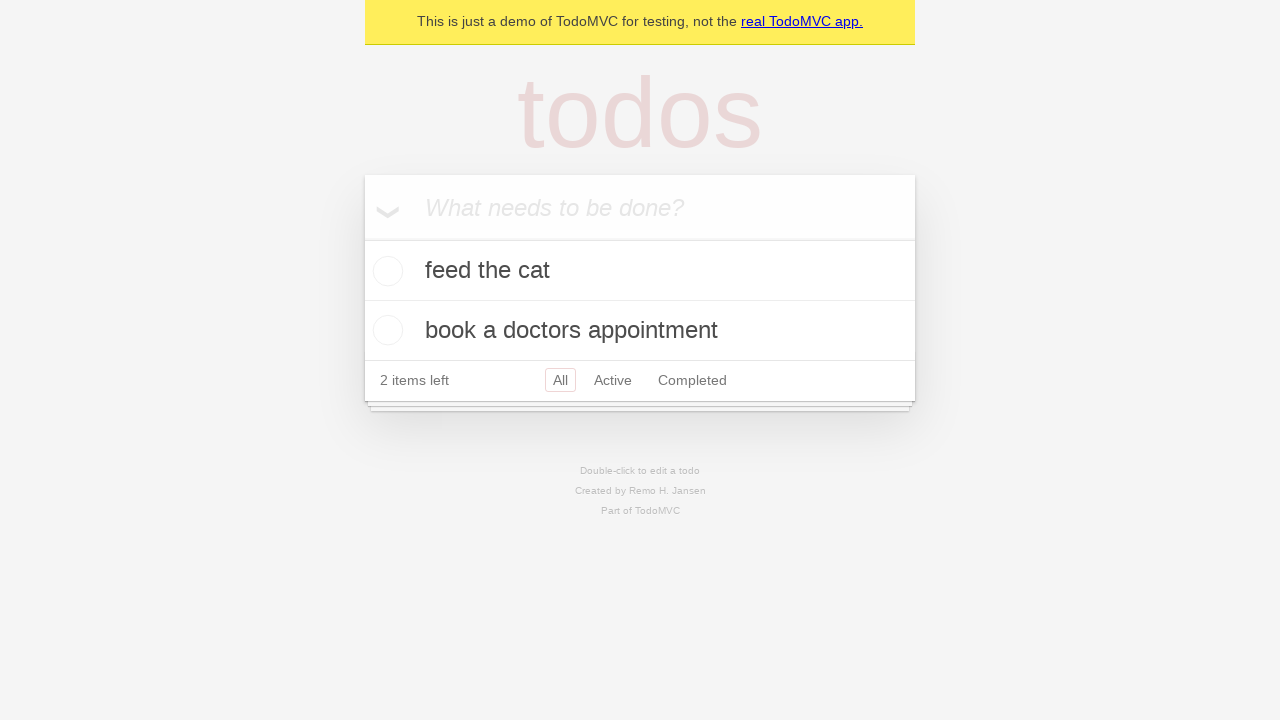

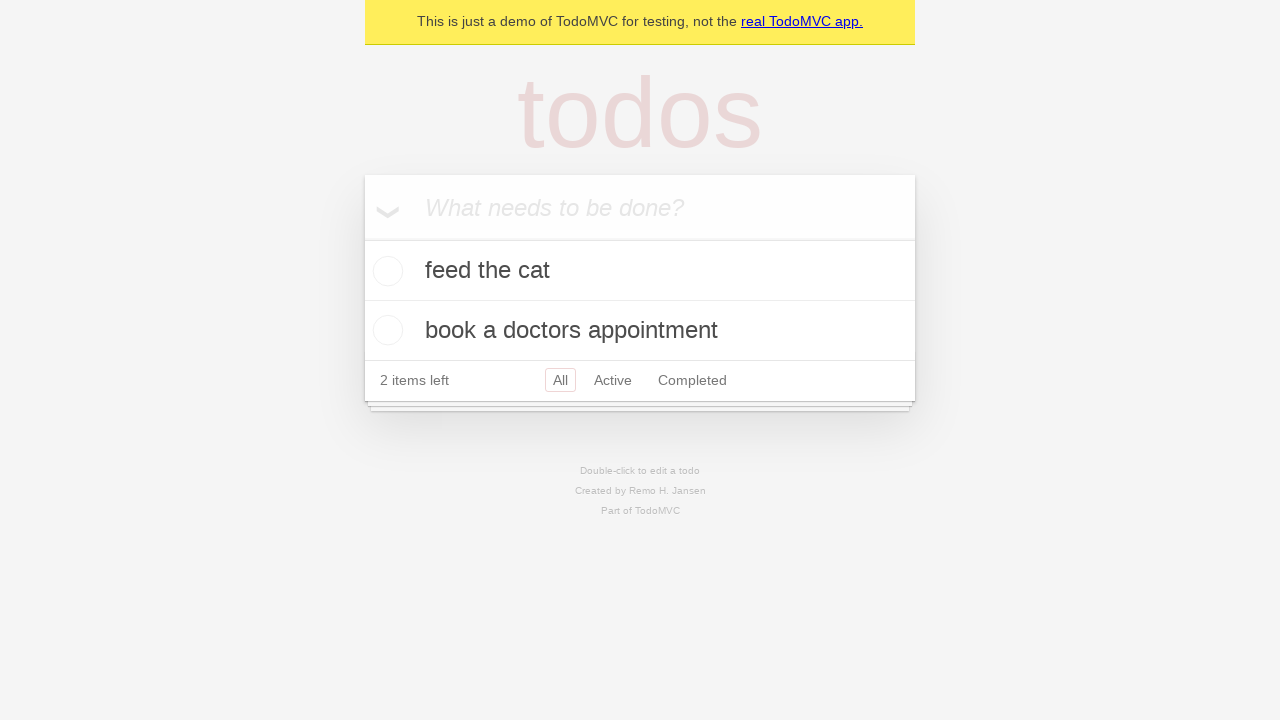